Tests dialog handling by accepting a confirmation dialog and then hovering over an element.

Starting URL: https://rahulshettyacademy.com/AutomationPractice/

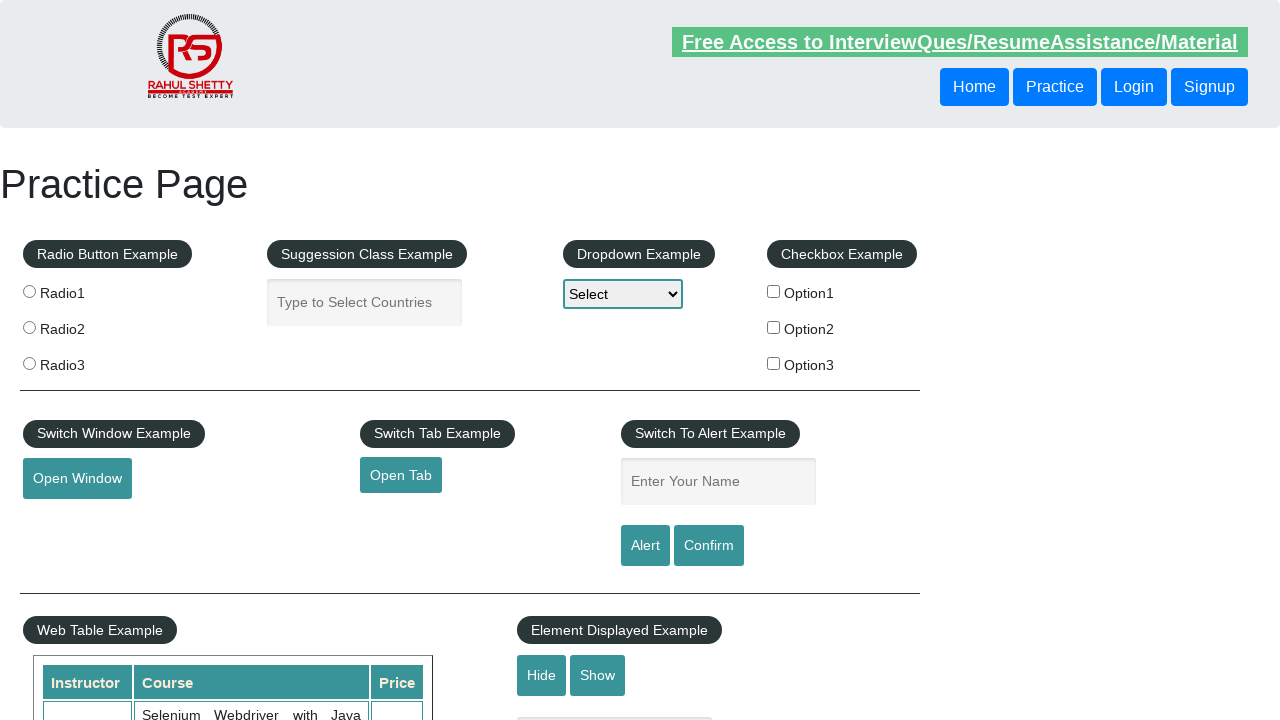

Set up dialog handler to accept all dialogs
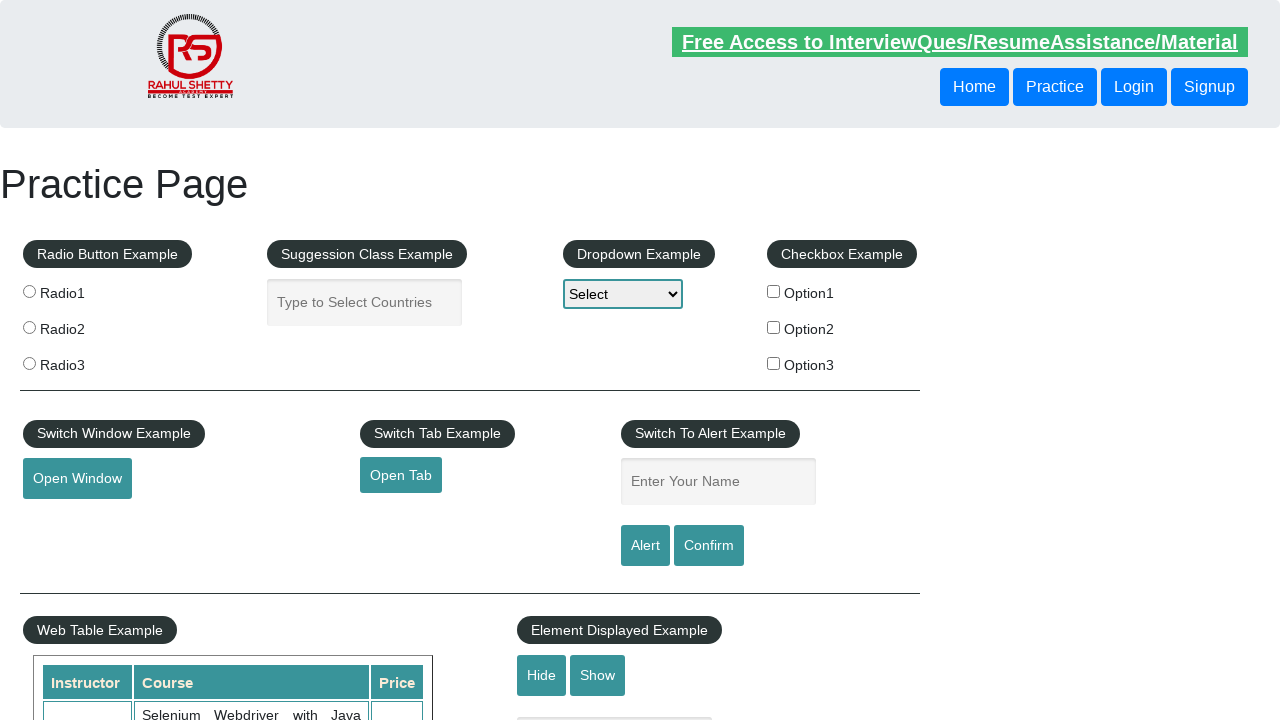

Clicked confirm button to trigger confirmation dialog at (709, 546) on #confirmbtn
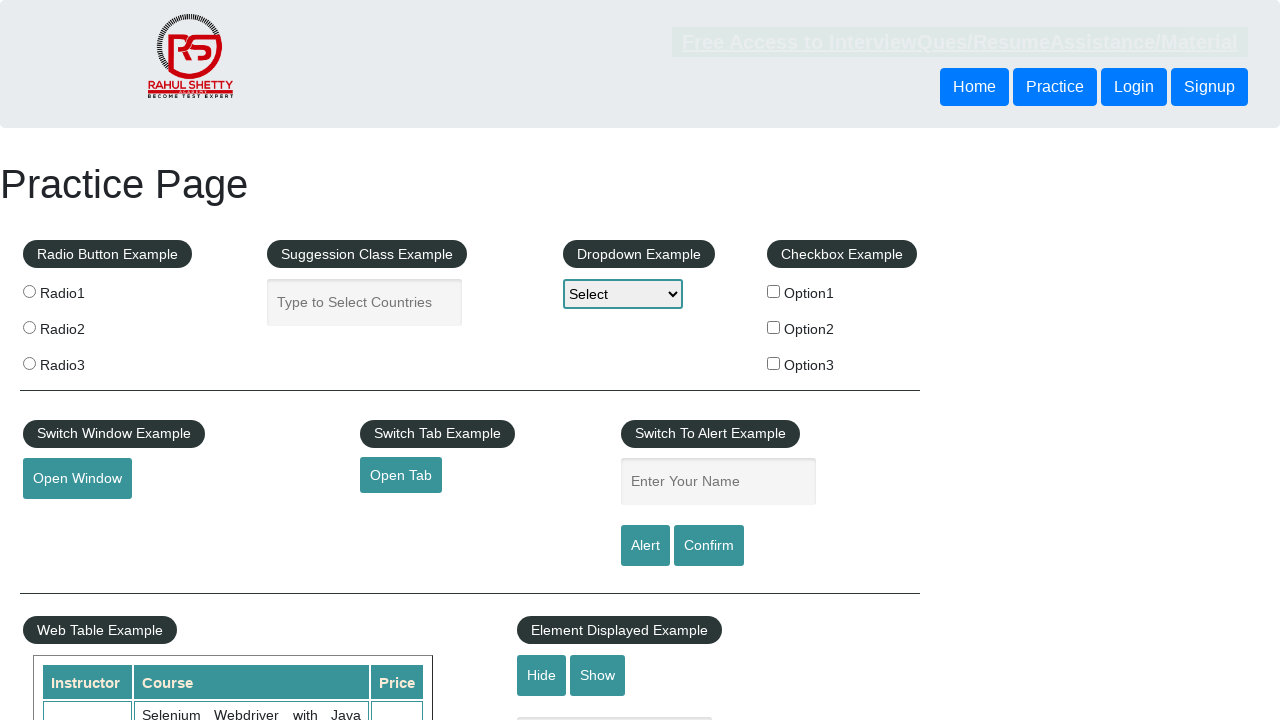

Hovered over the mouse hover button element at (83, 361) on #mousehover
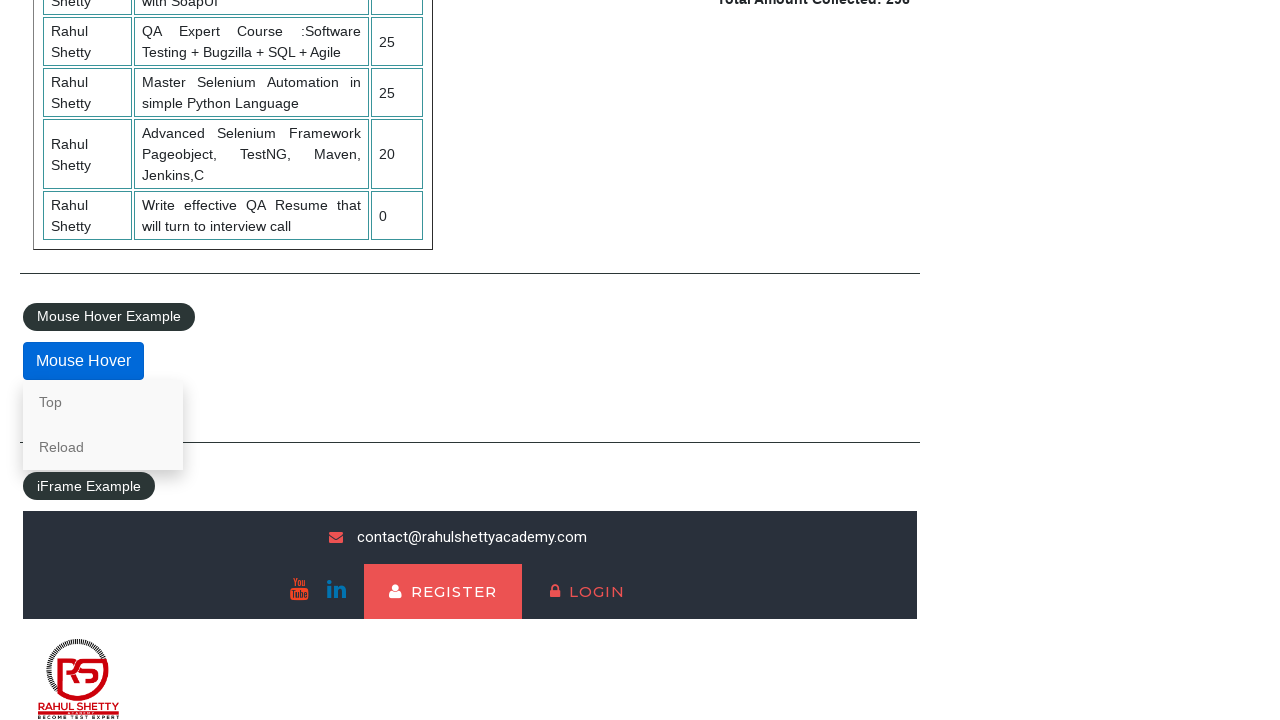

Waited 2 seconds for hover effect to be visible
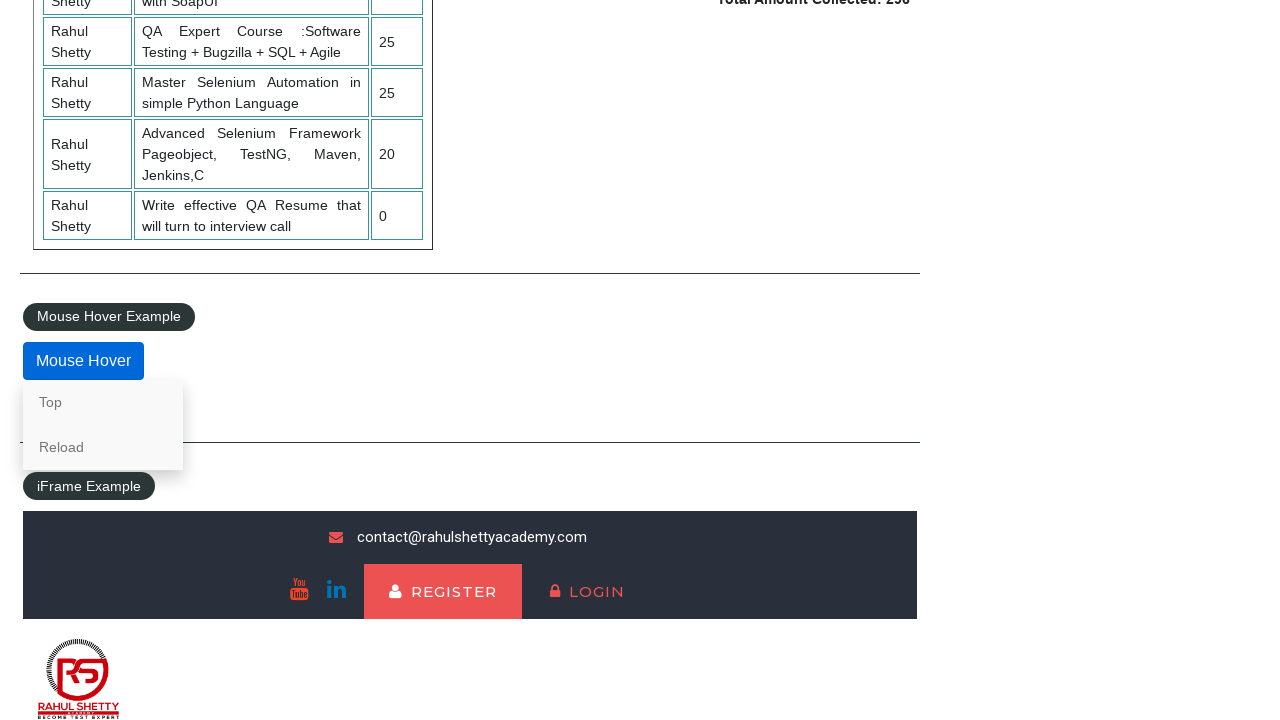

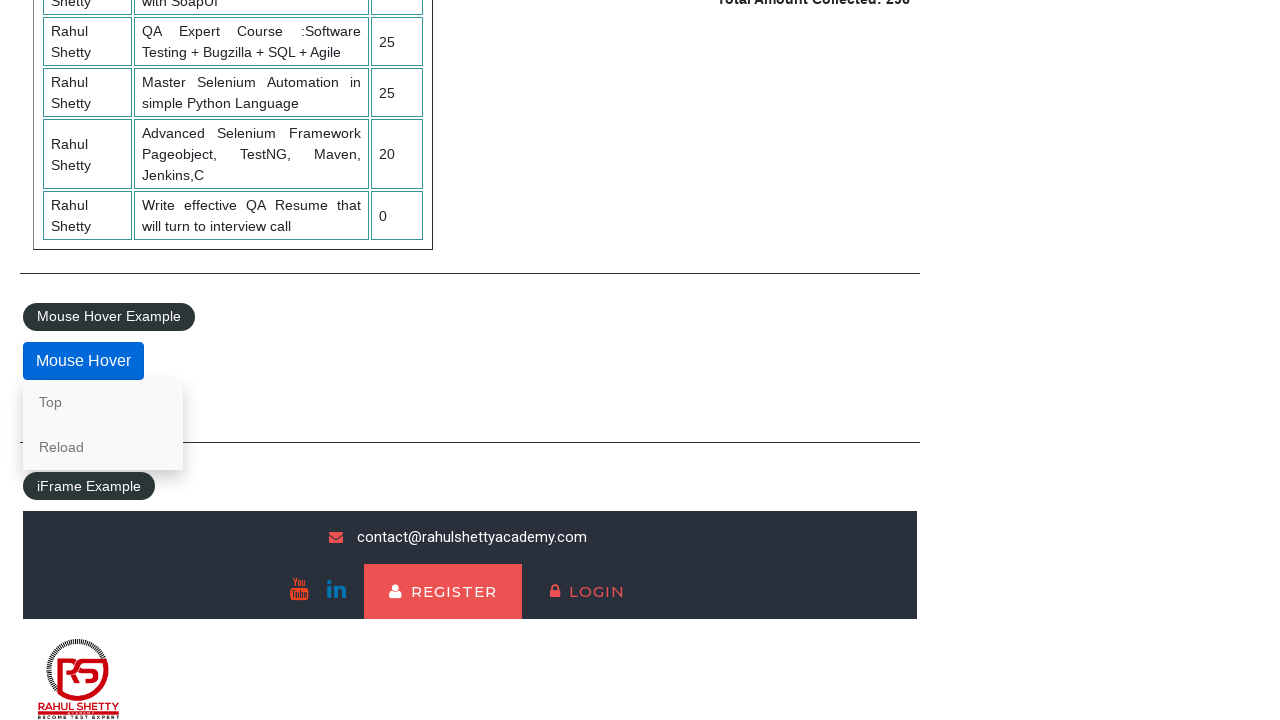